Tests opting out of A/B tests by adding an opt-out cookie after visiting the split test page, then refreshing to verify the page shows "No A/B Test" heading.

Starting URL: http://the-internet.herokuapp.com/abtest

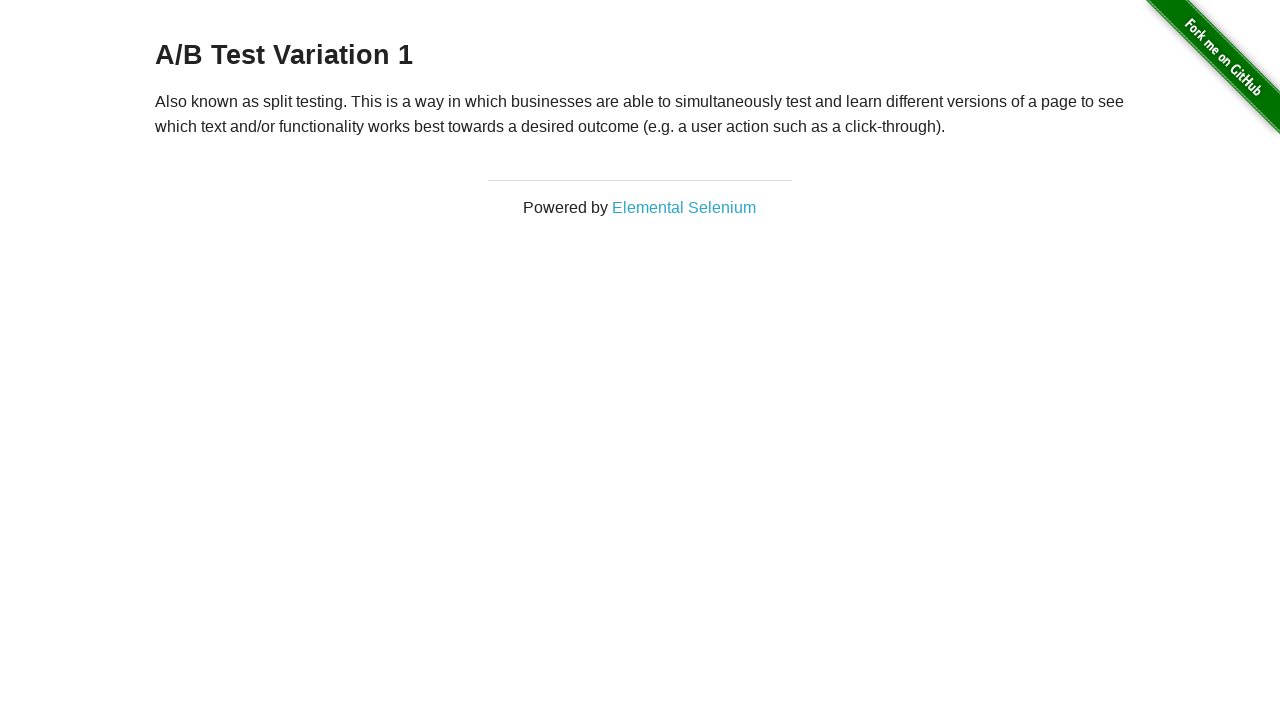

Located h3 heading element
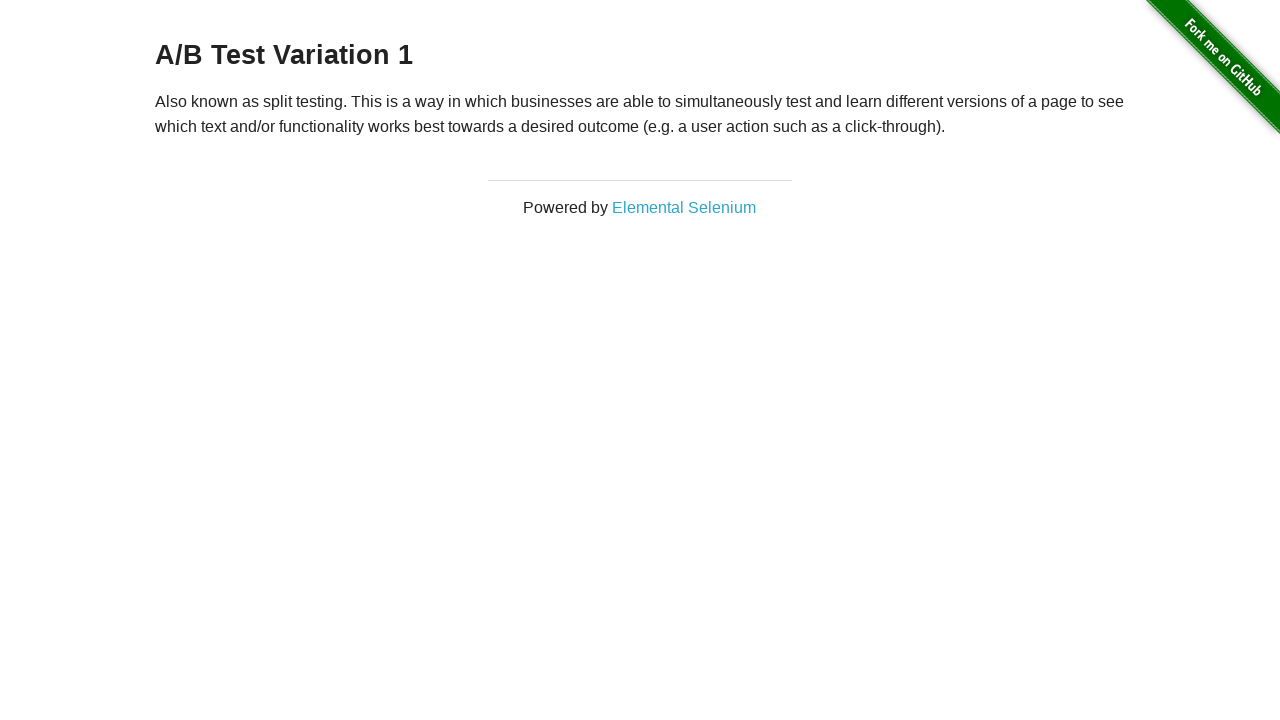

Retrieved heading text content
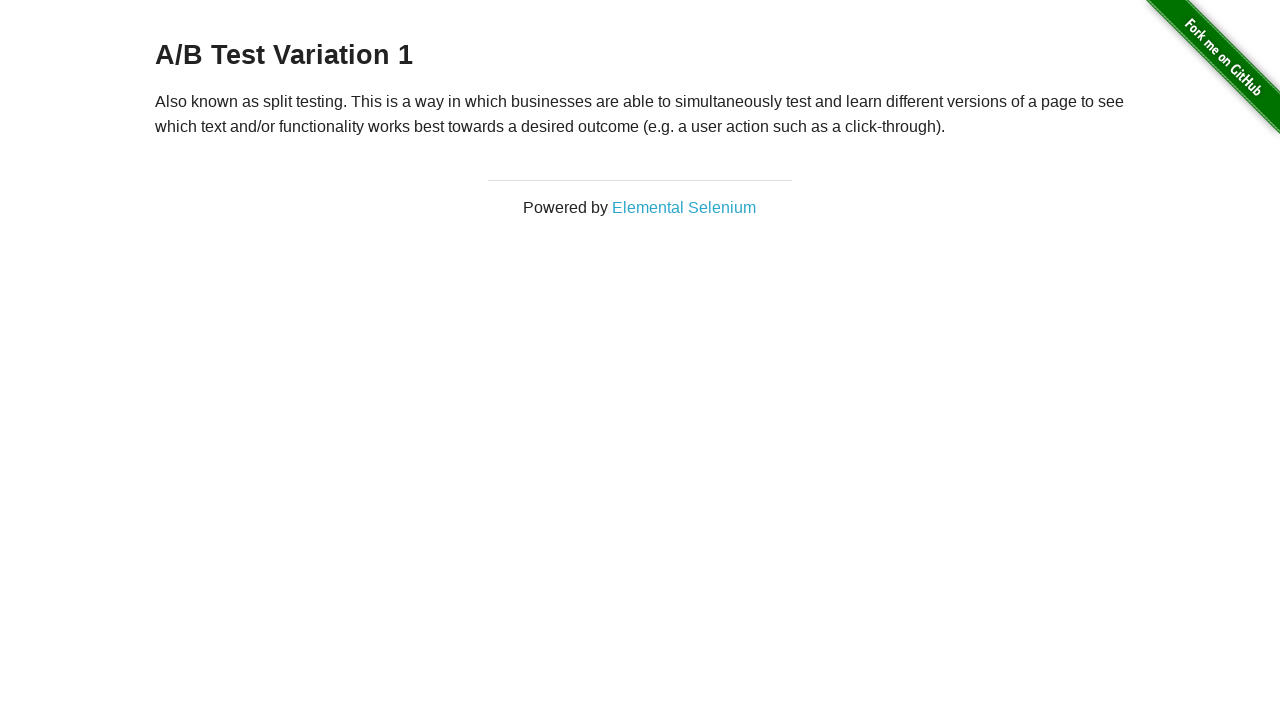

Verified initial heading is one of the A/B test variants
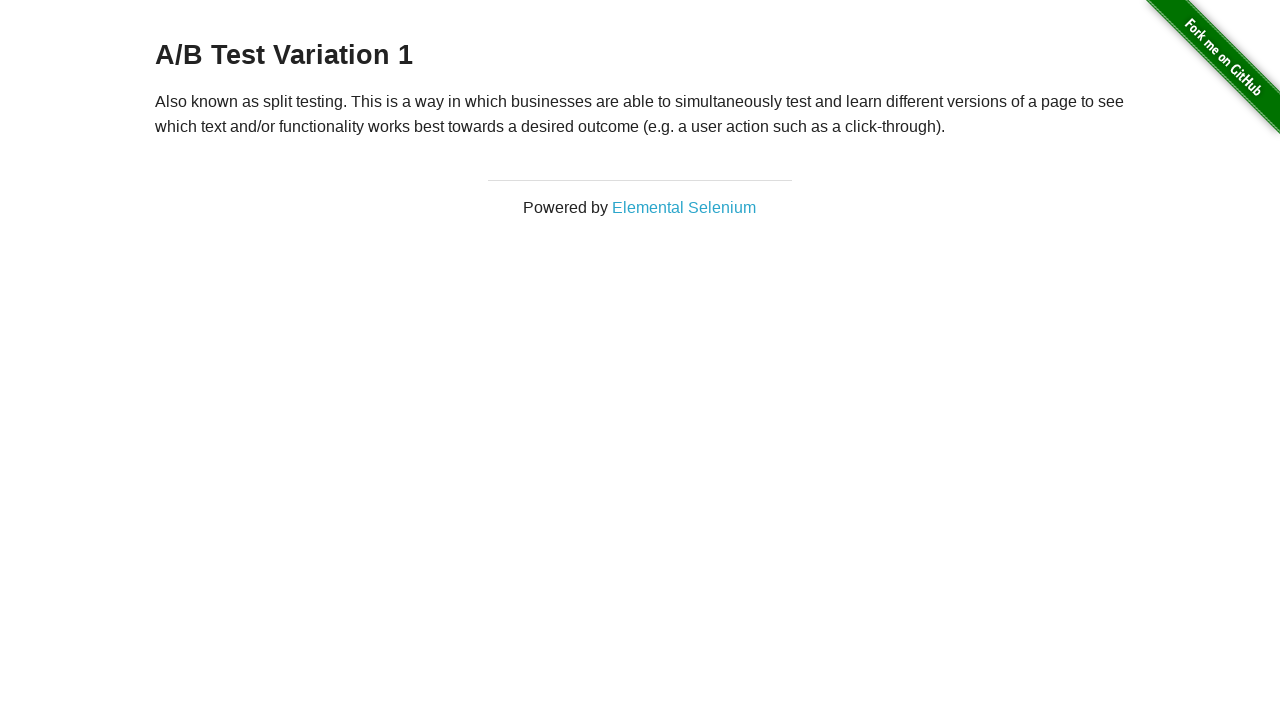

Added optimizelyOptOut cookie to opt out of A/B tests
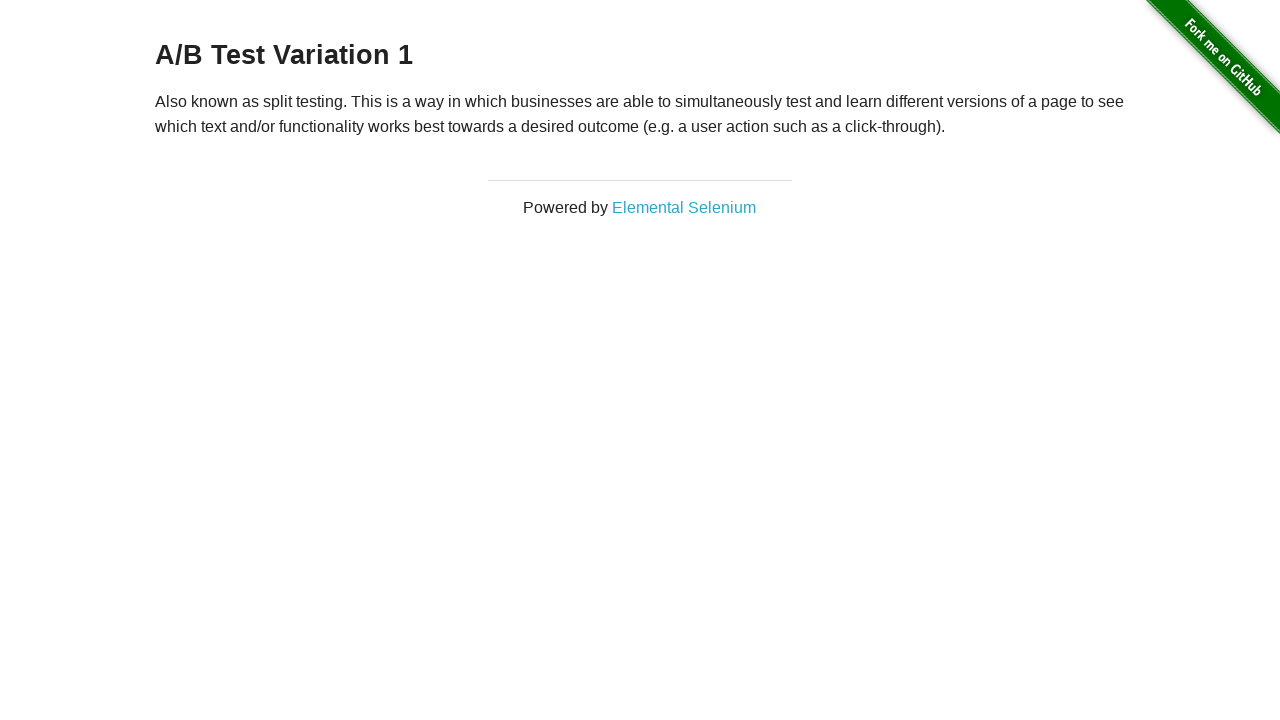

Reloaded the page after adding opt-out cookie
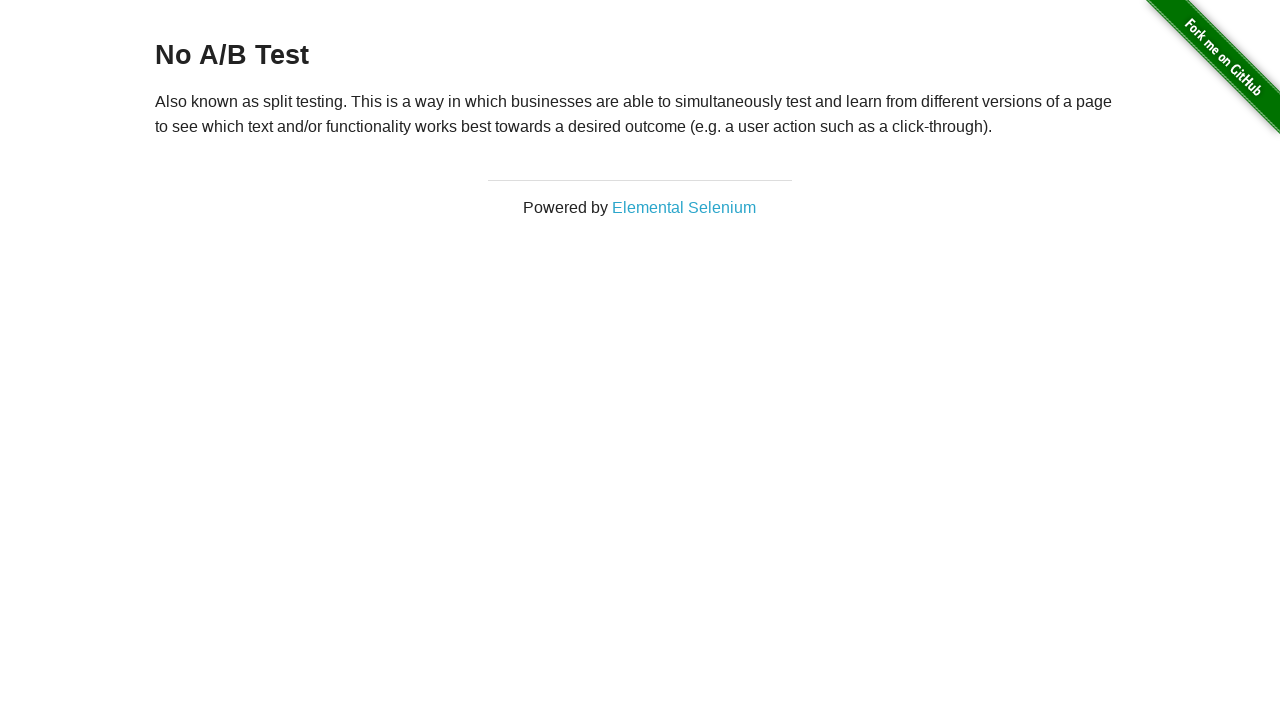

Retrieved heading text content after page reload
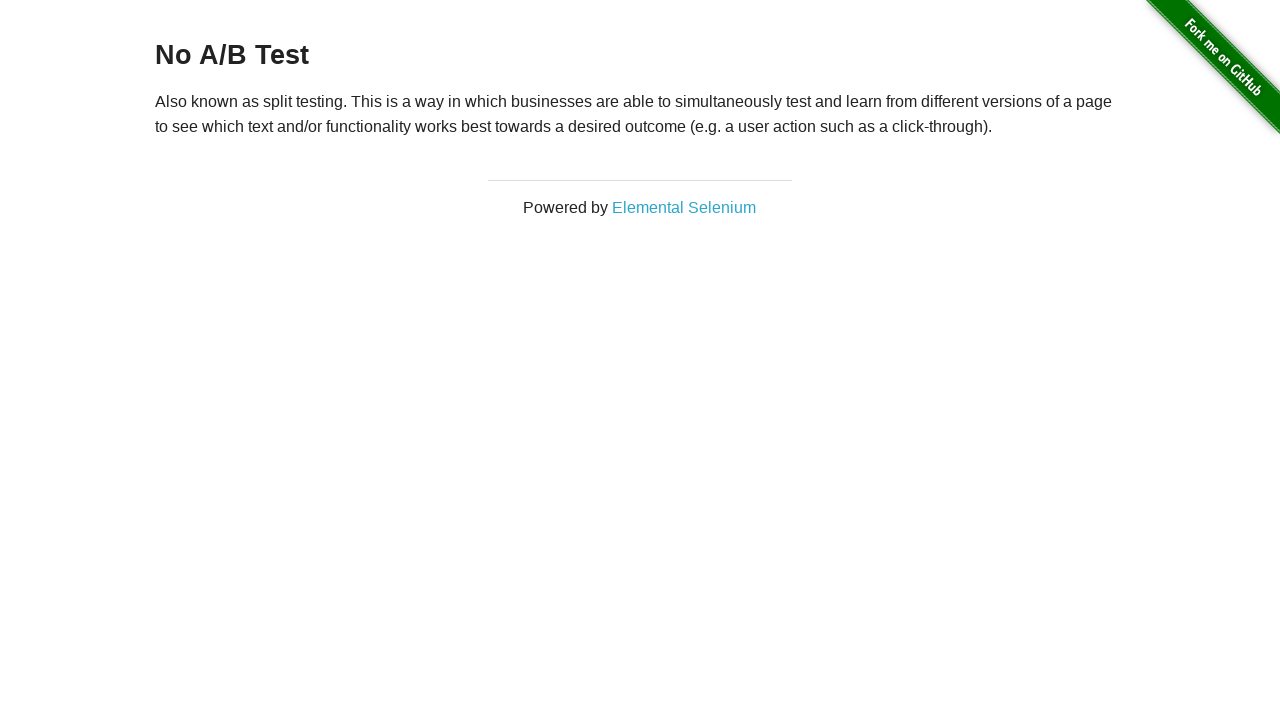

Verified heading shows 'No A/B Test' after opting out
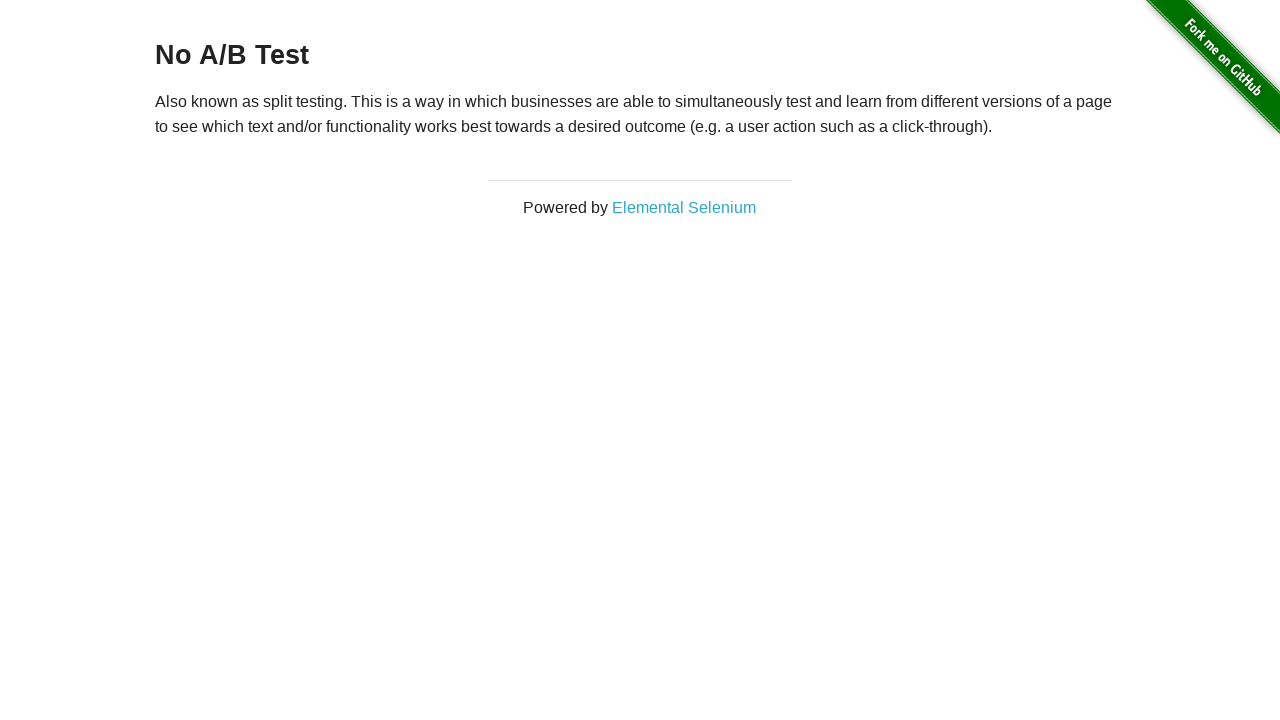

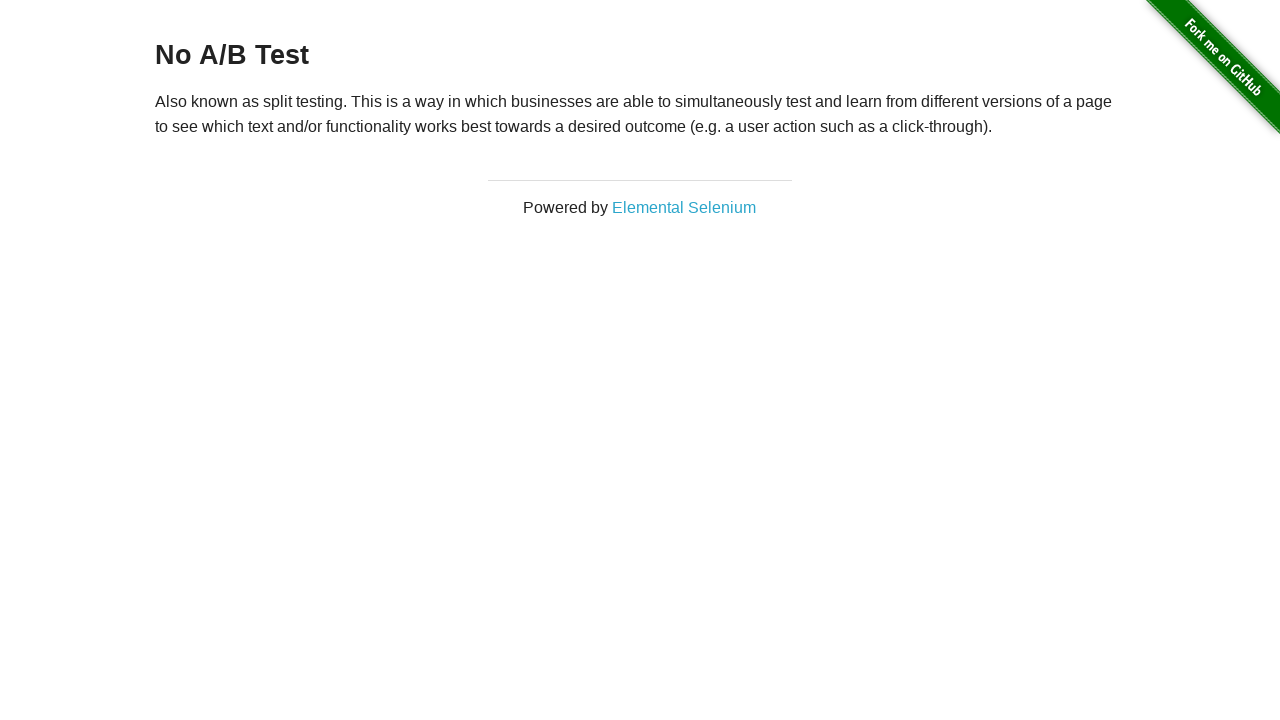